Navigates to Snapdeal e-commerce website homepage and verifies the page loads successfully

Starting URL: https://www.snapdeal.com/

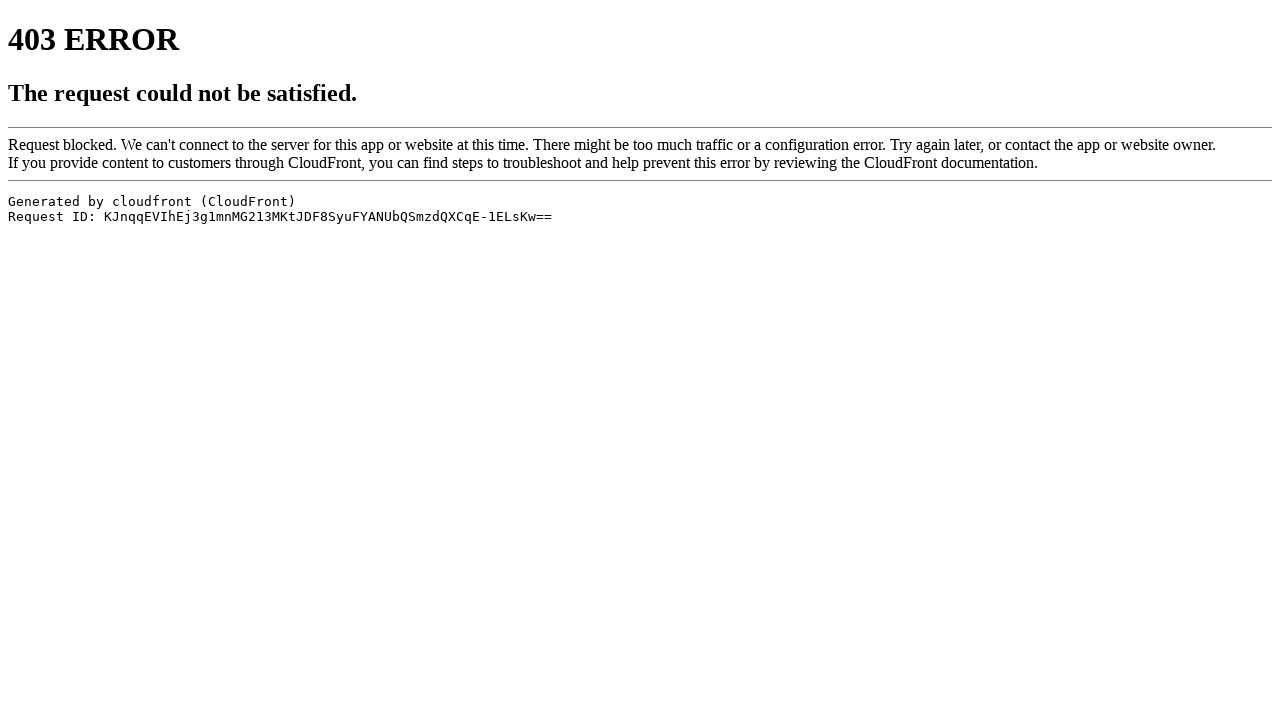

Navigated to Snapdeal homepage
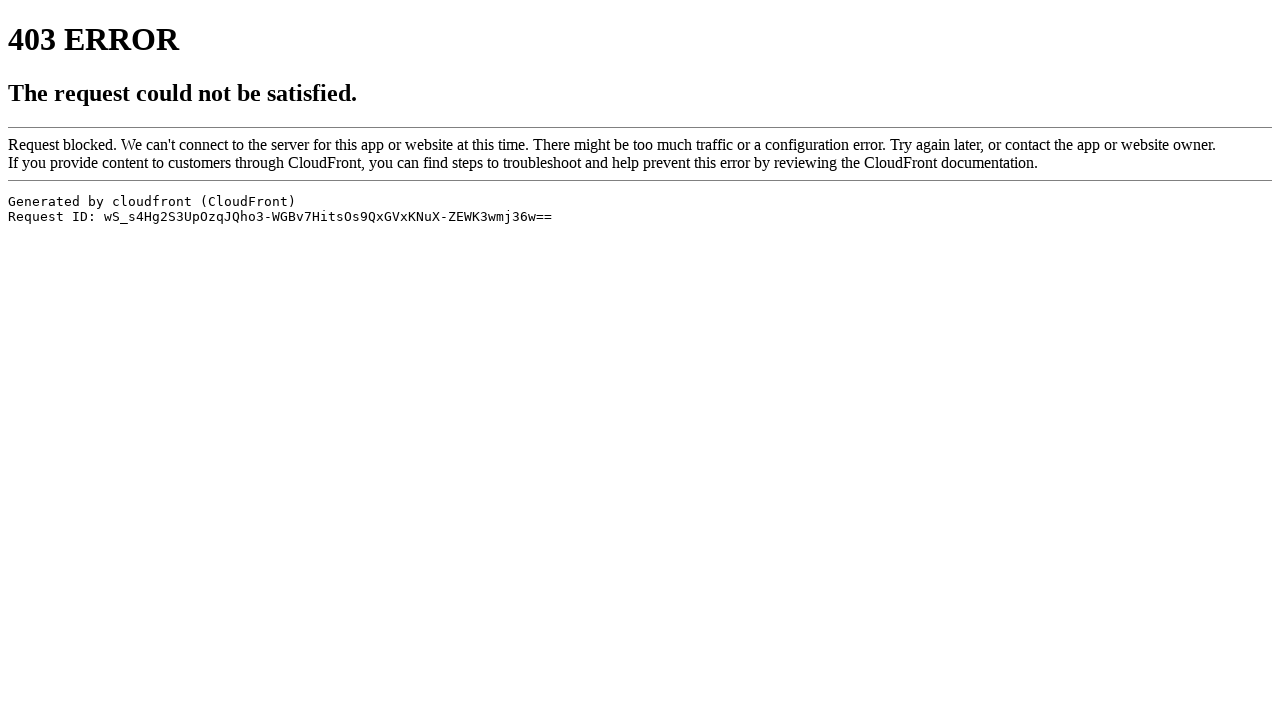

Page DOM content loaded successfully
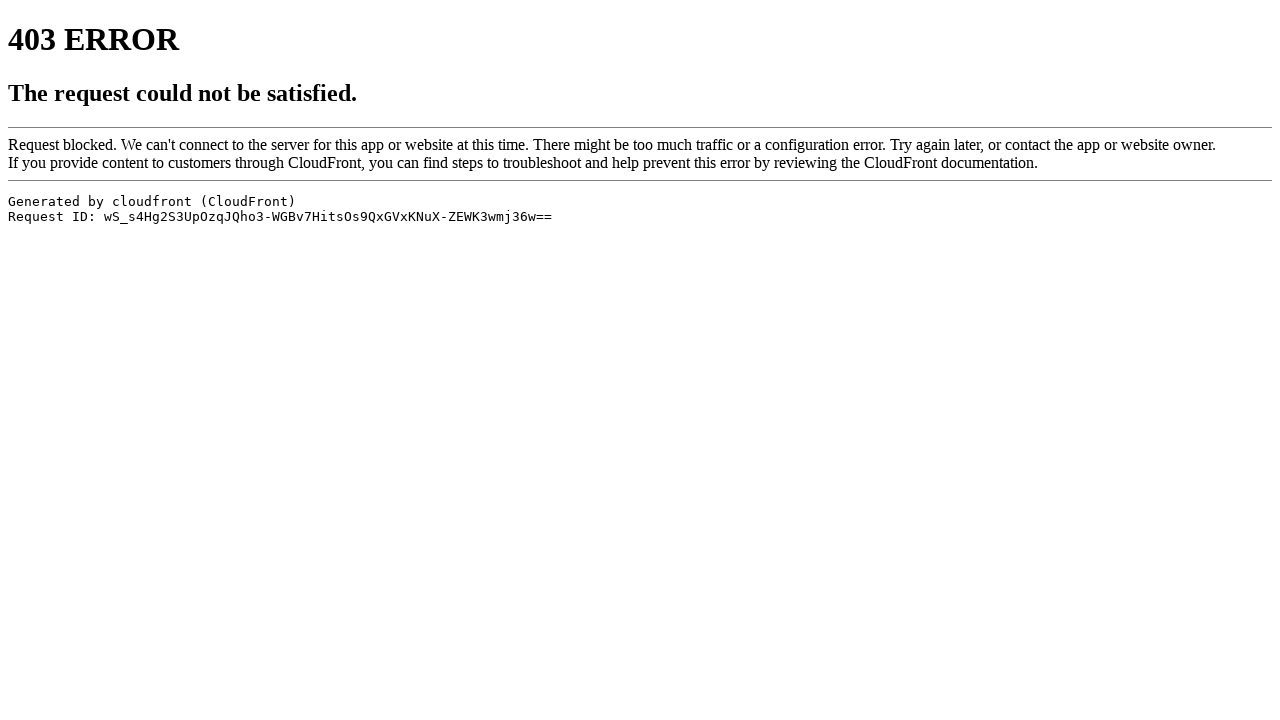

Verified page URL is correct
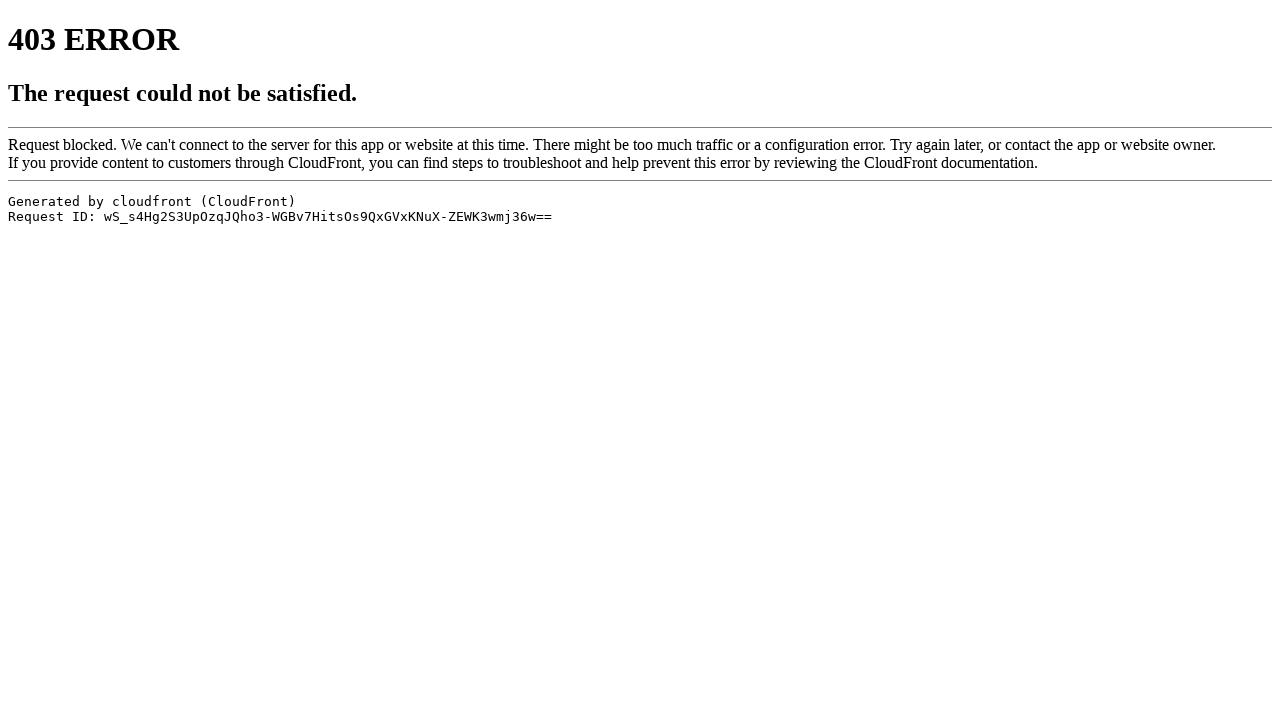

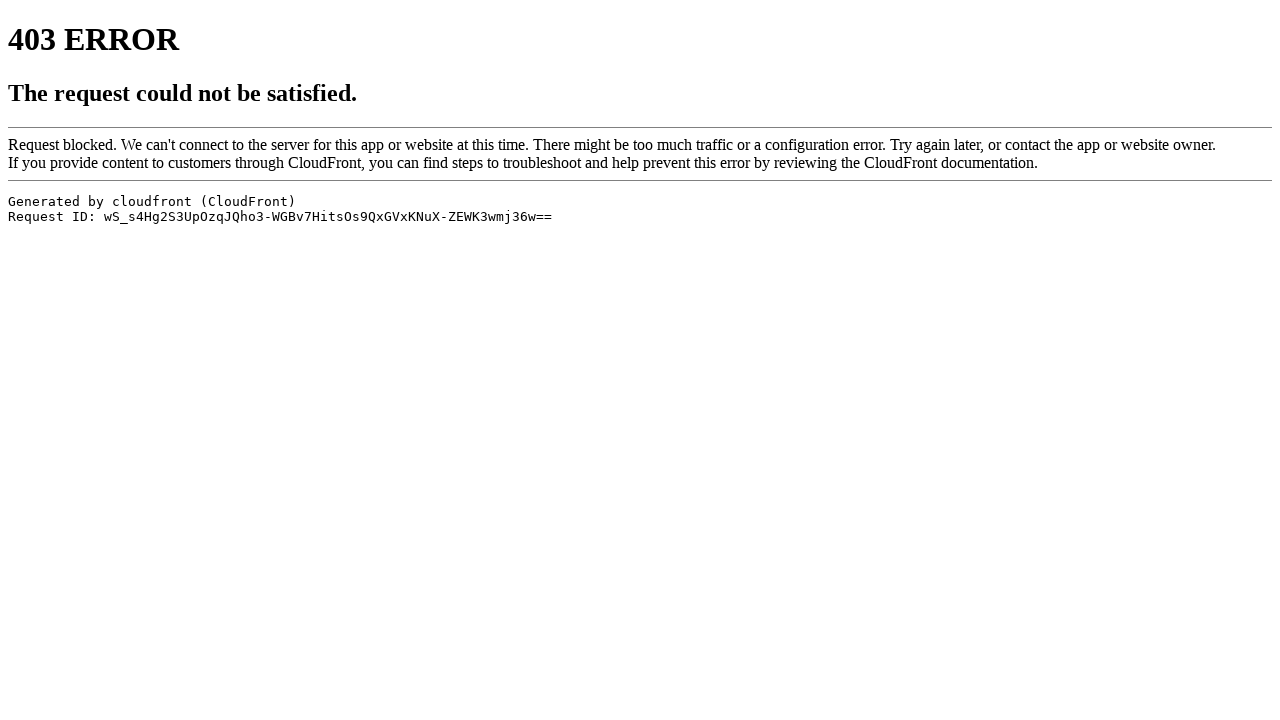